Locates a paragraph element with specific class and ID attributes using XPath and verifies it exists

Starting URL: https://kristinek.github.io/site/examples/locators

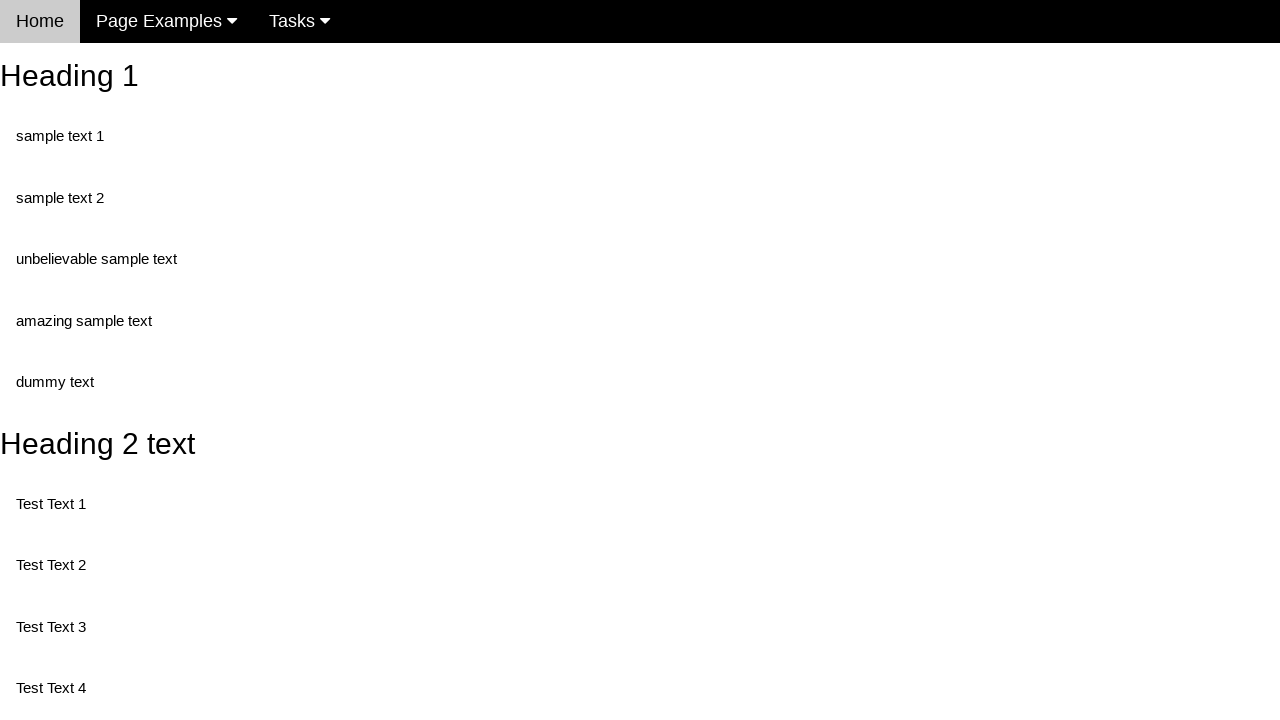

Navigated to locators example page
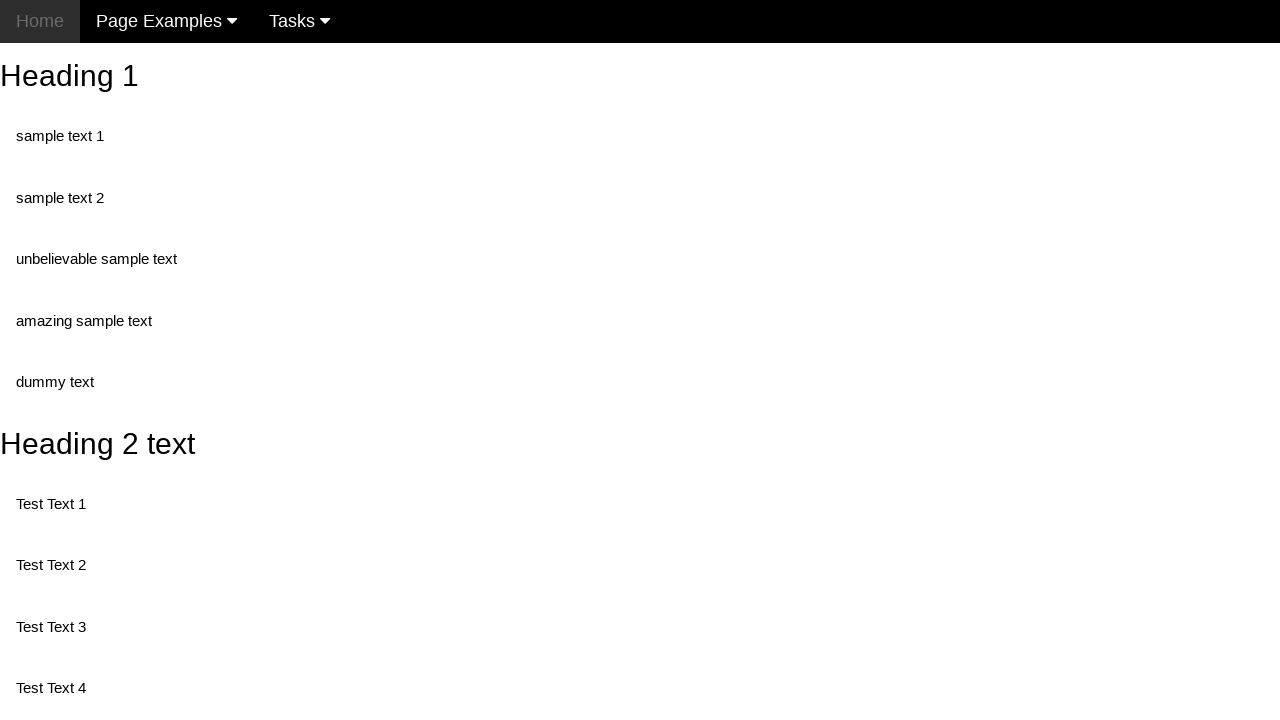

Located paragraph element with XPath selector for class='text' and id='dummy'
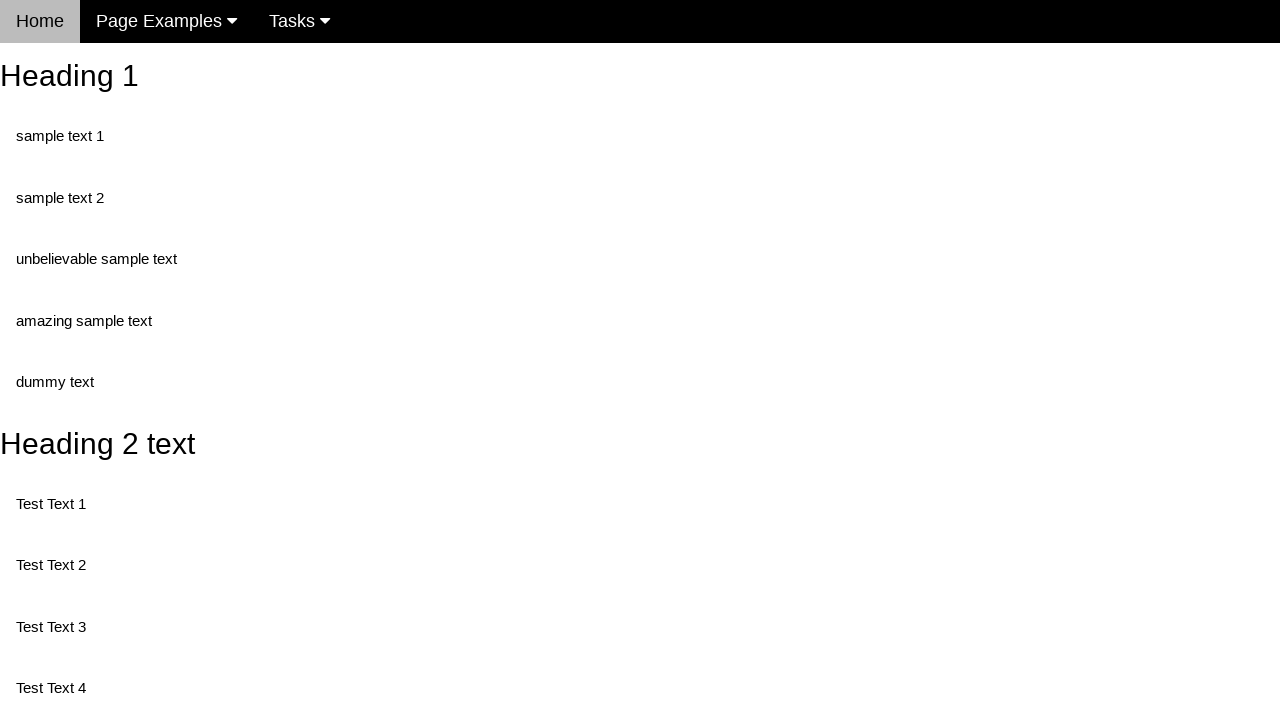

Verified paragraph element exists and is ready
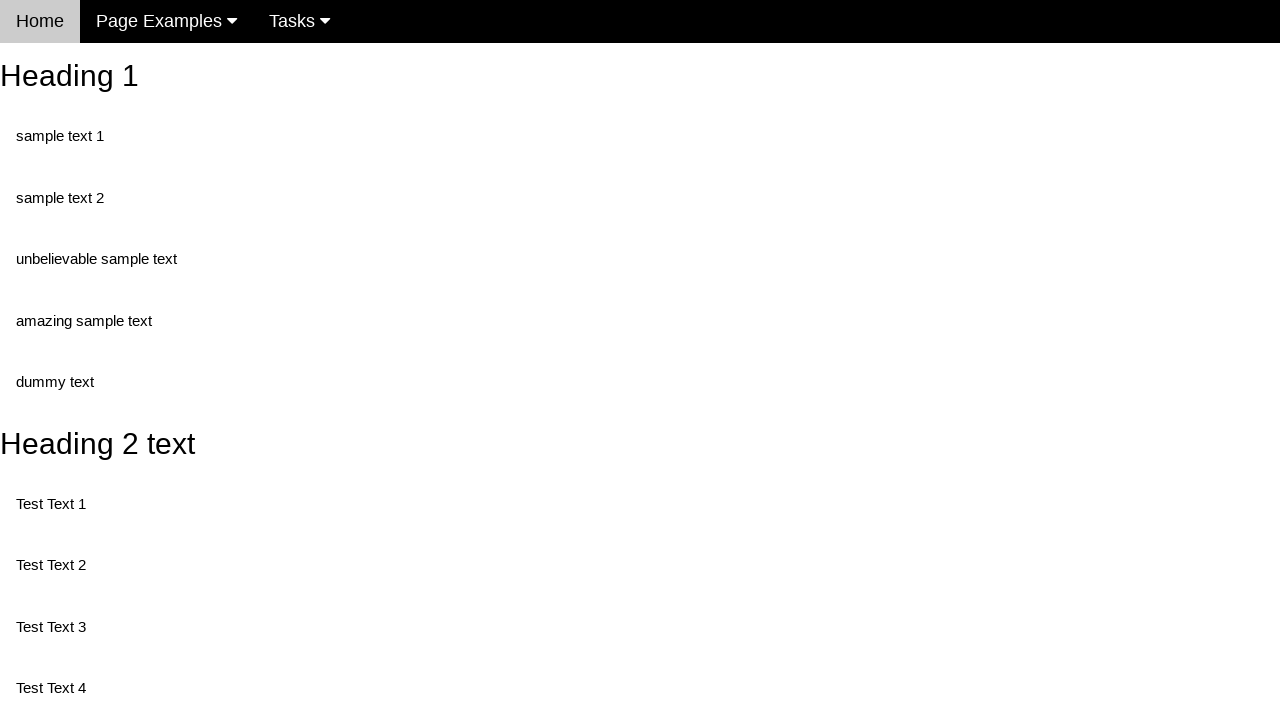

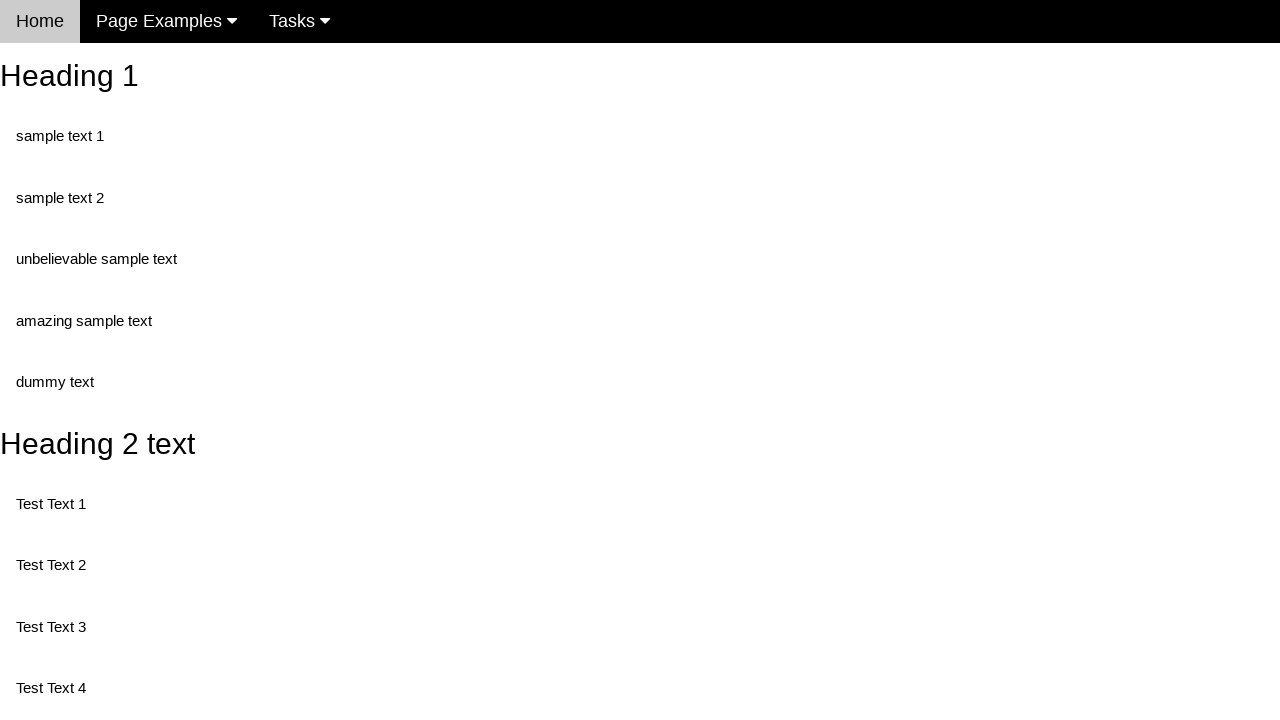